Tests drag and drop functionality by dragging an element from one container to another

Starting URL: https://practice-automation.com/gestures/

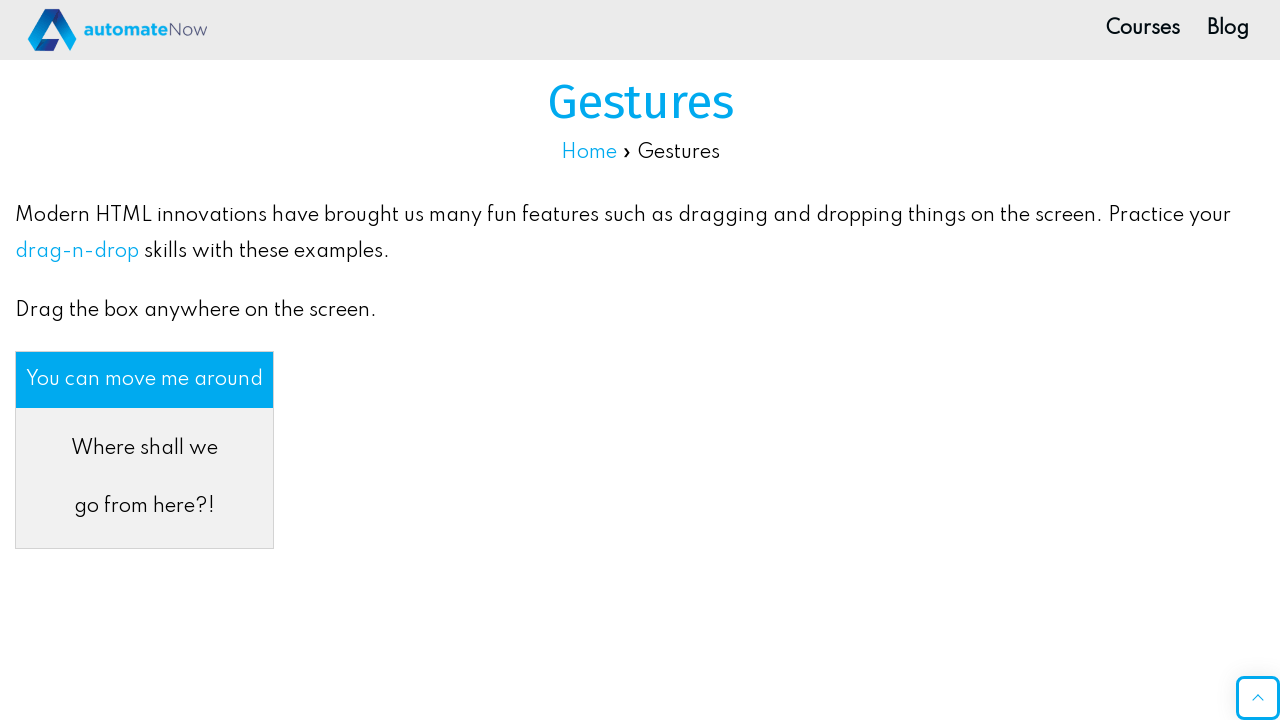

Scrolled to drag and drop section
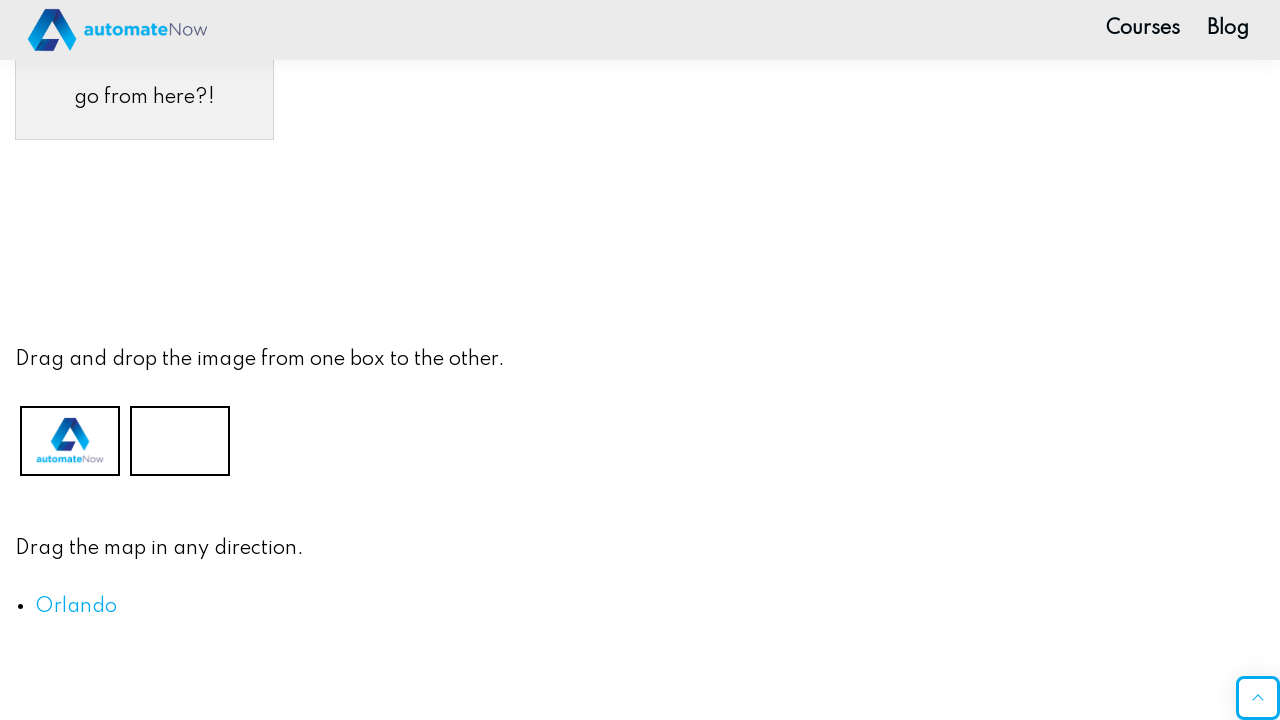

Located drag element with ID 'dragMe'
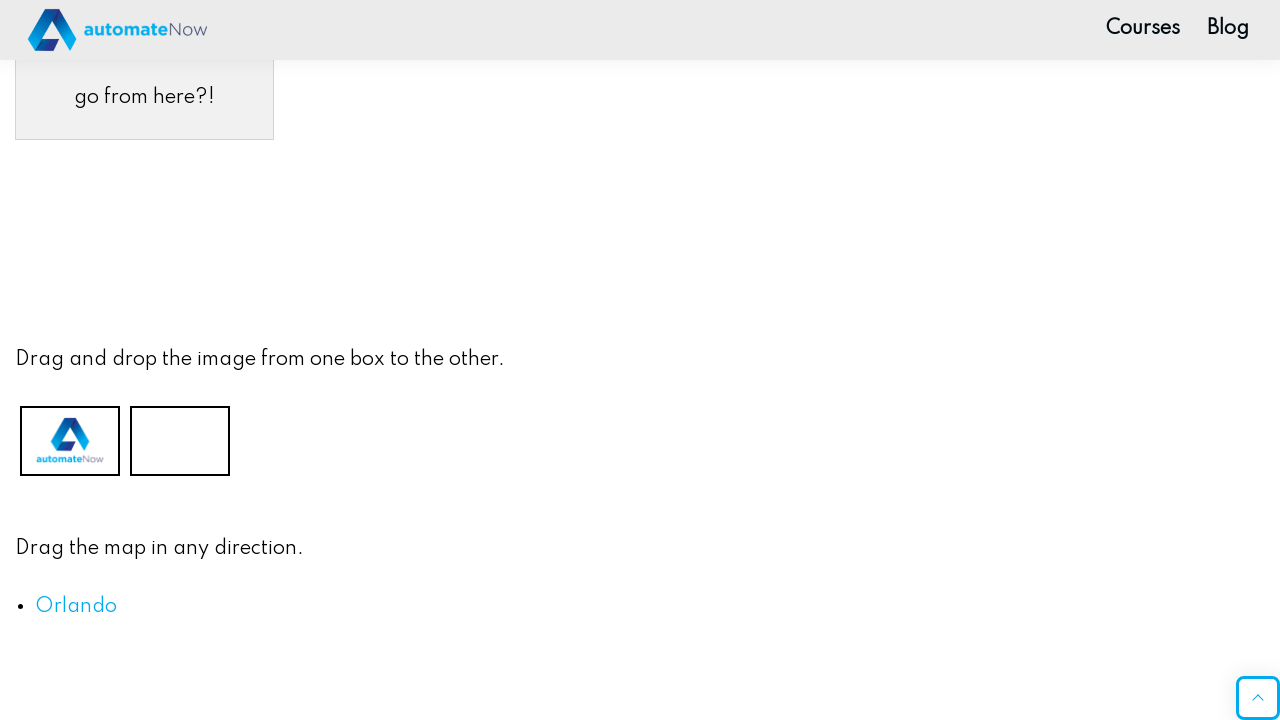

Located drop target element with ID 'div2'
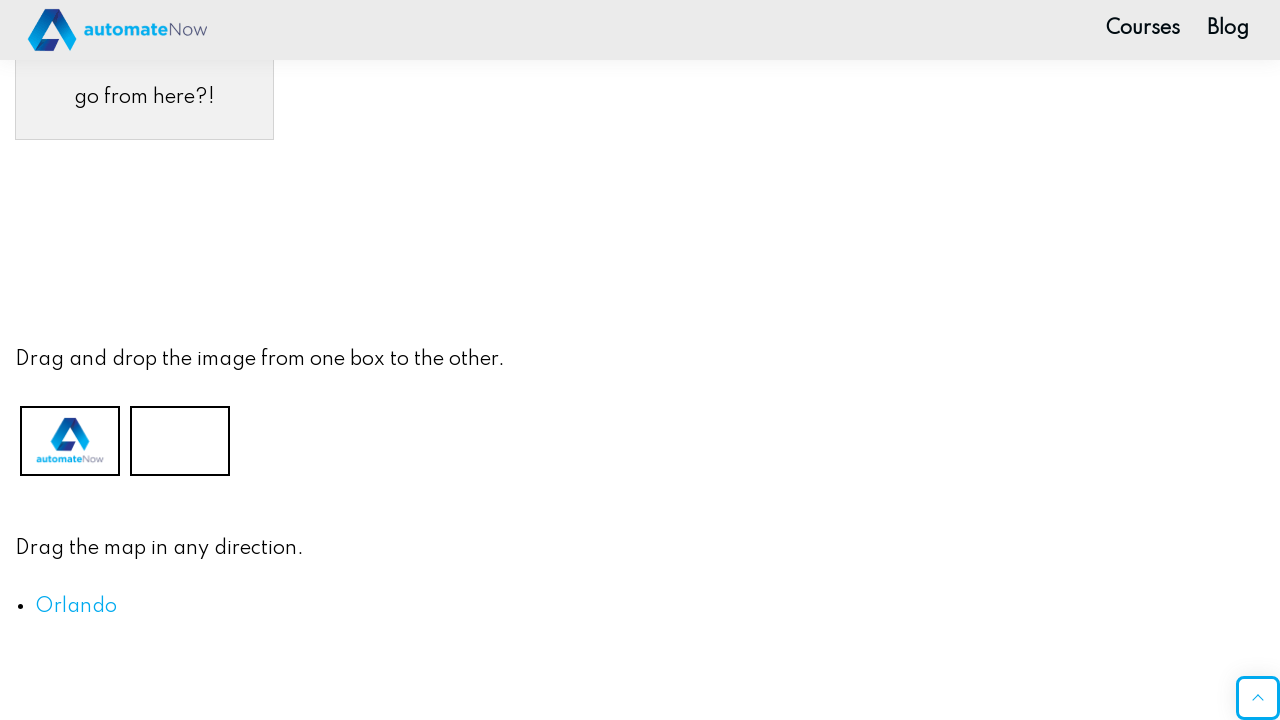

Dragged element from source to target container at (180, 440)
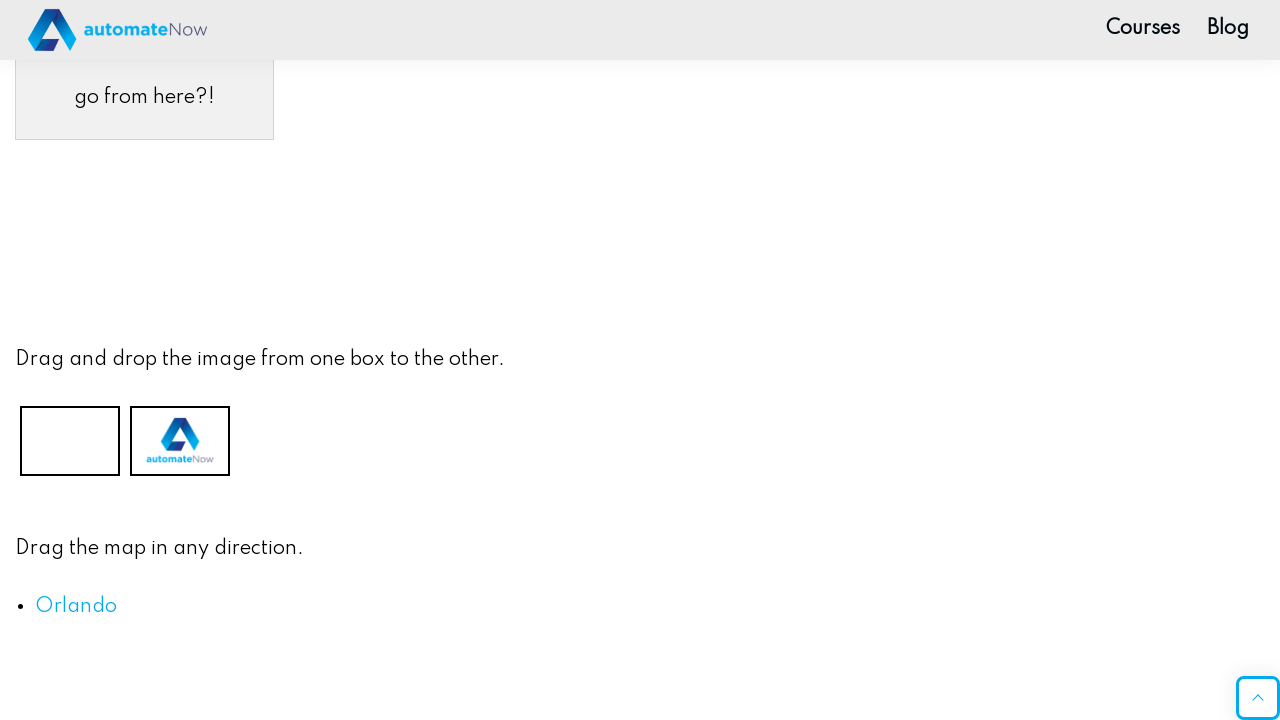

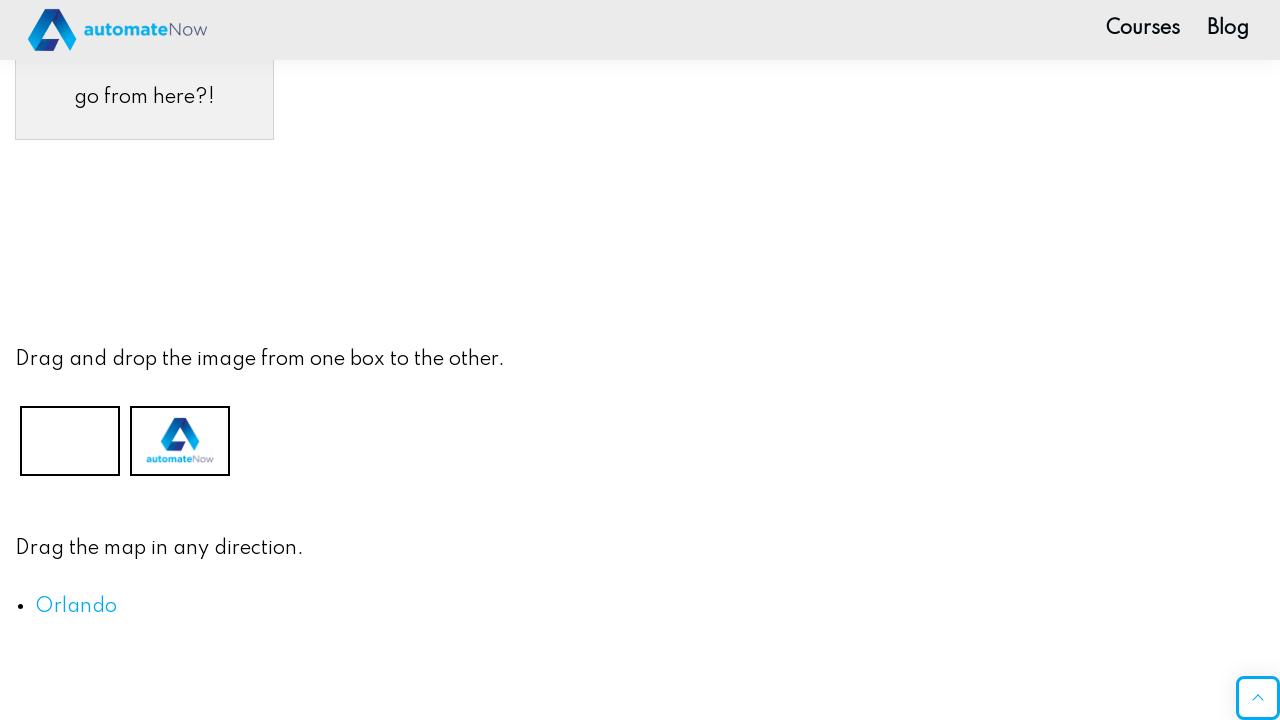